Tests handling a simple JavaScript alert by clicking the trigger button, switching to the alert, and accepting it

Starting URL: https://v1.training-support.net/selenium/javascript-alerts

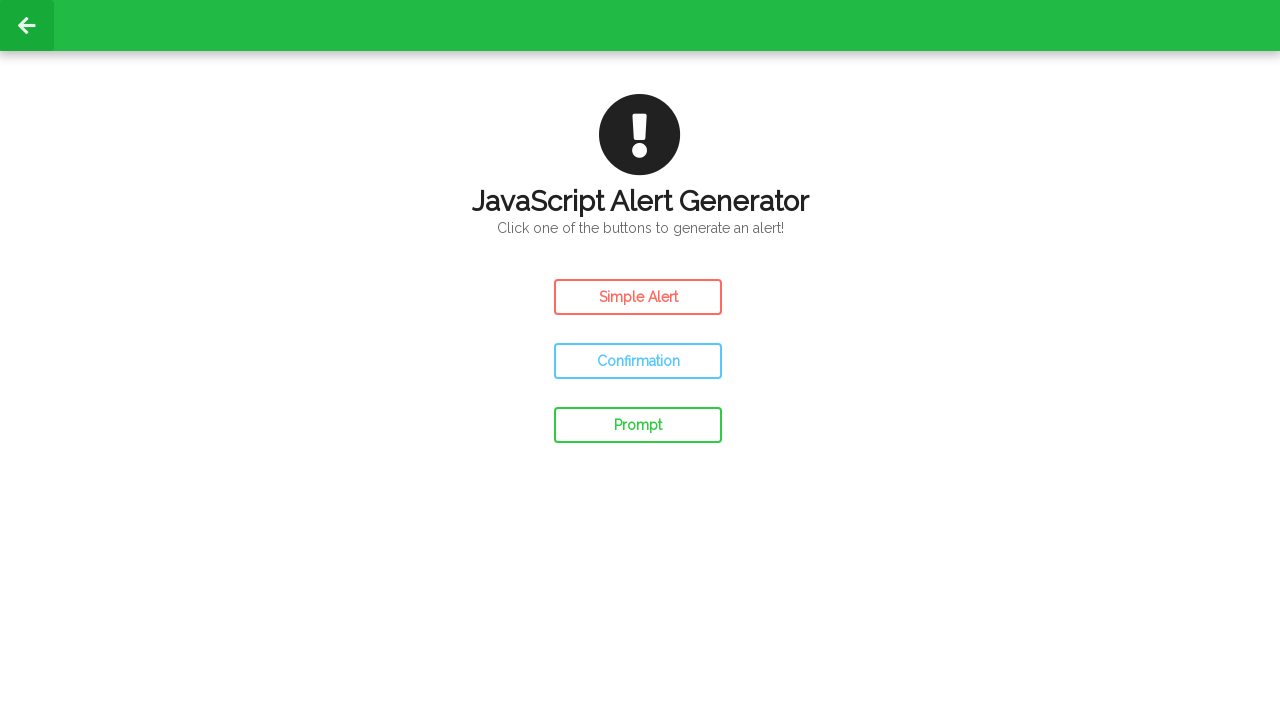

Clicked the Simple Alert button at (638, 297) on #simple
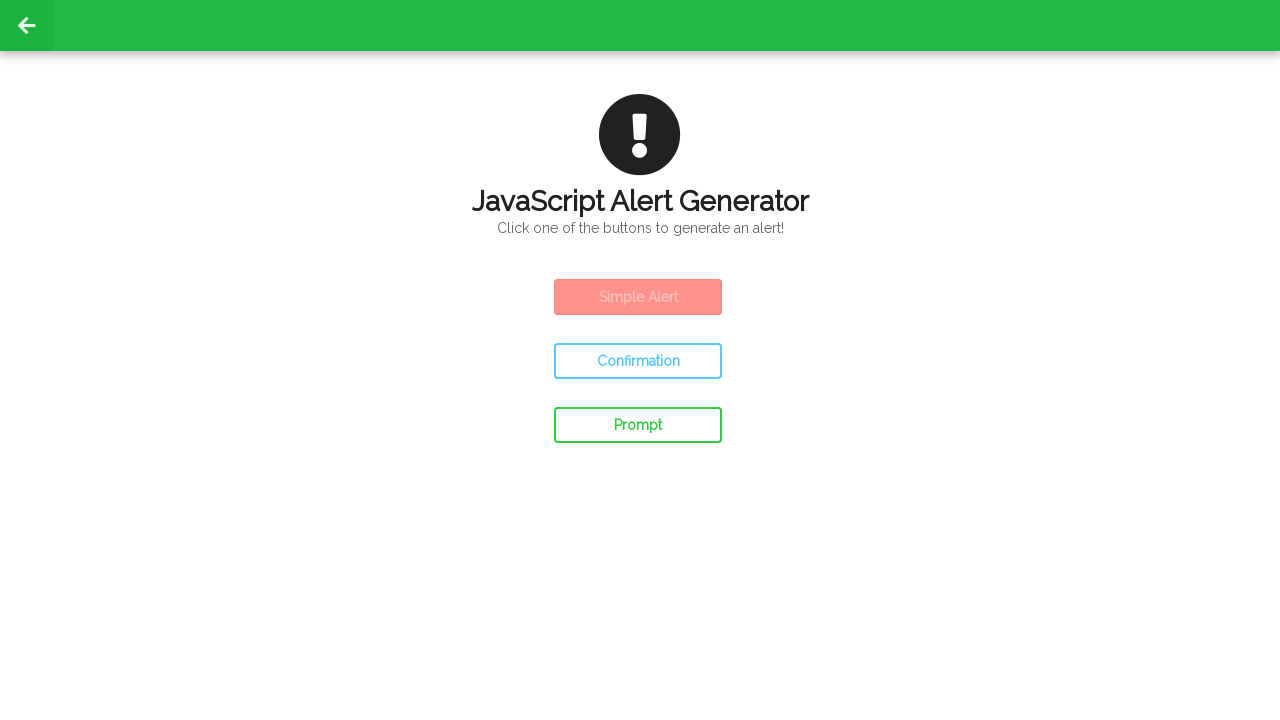

Set up dialog handler to accept alerts
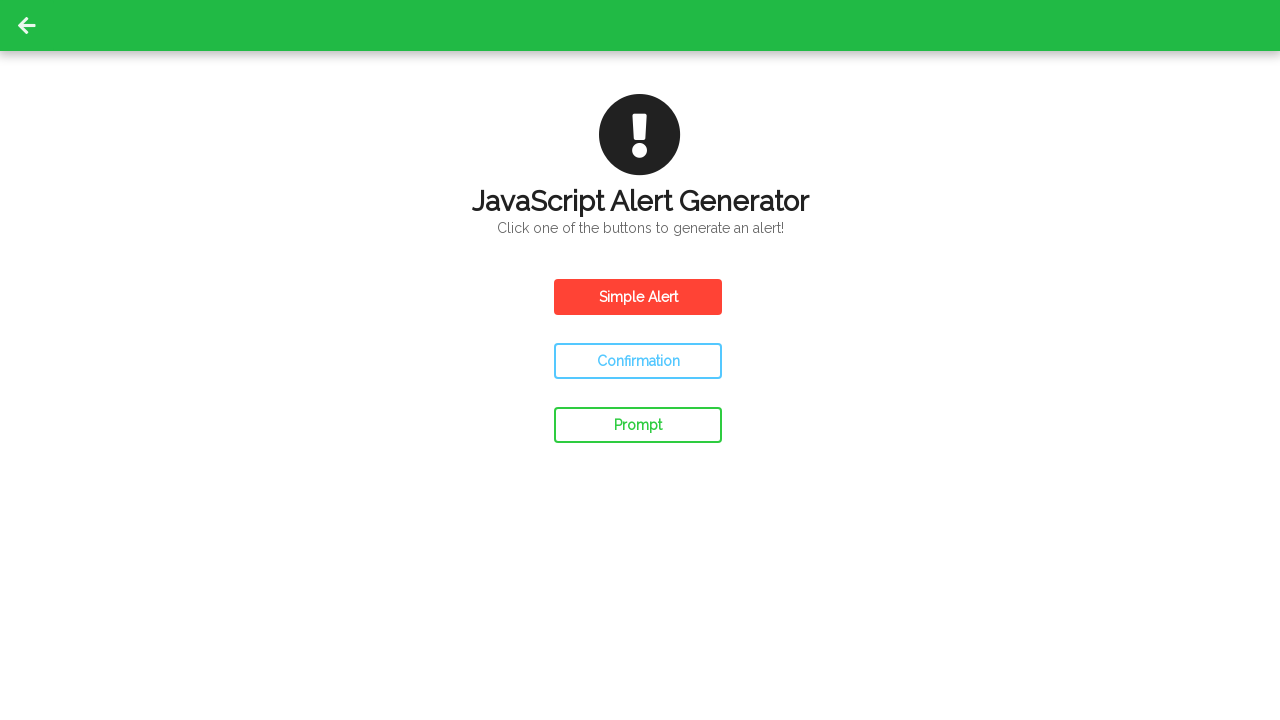

Waited 500ms for result text to update
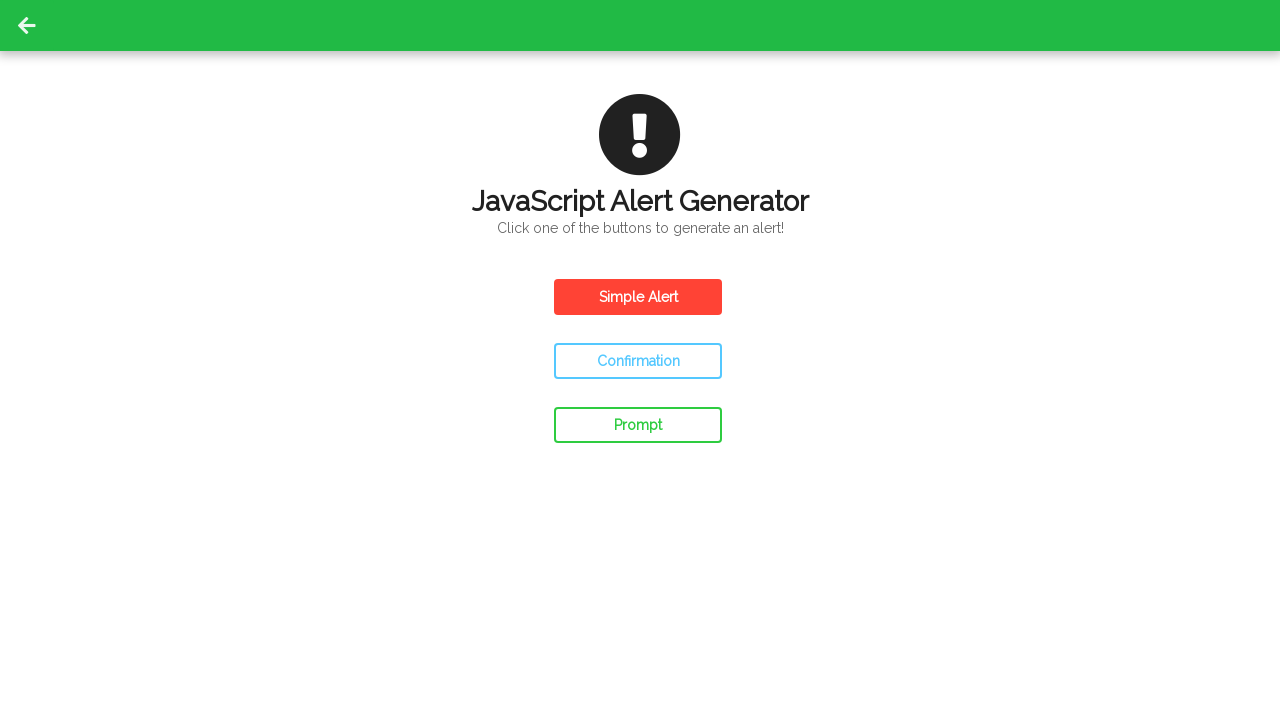

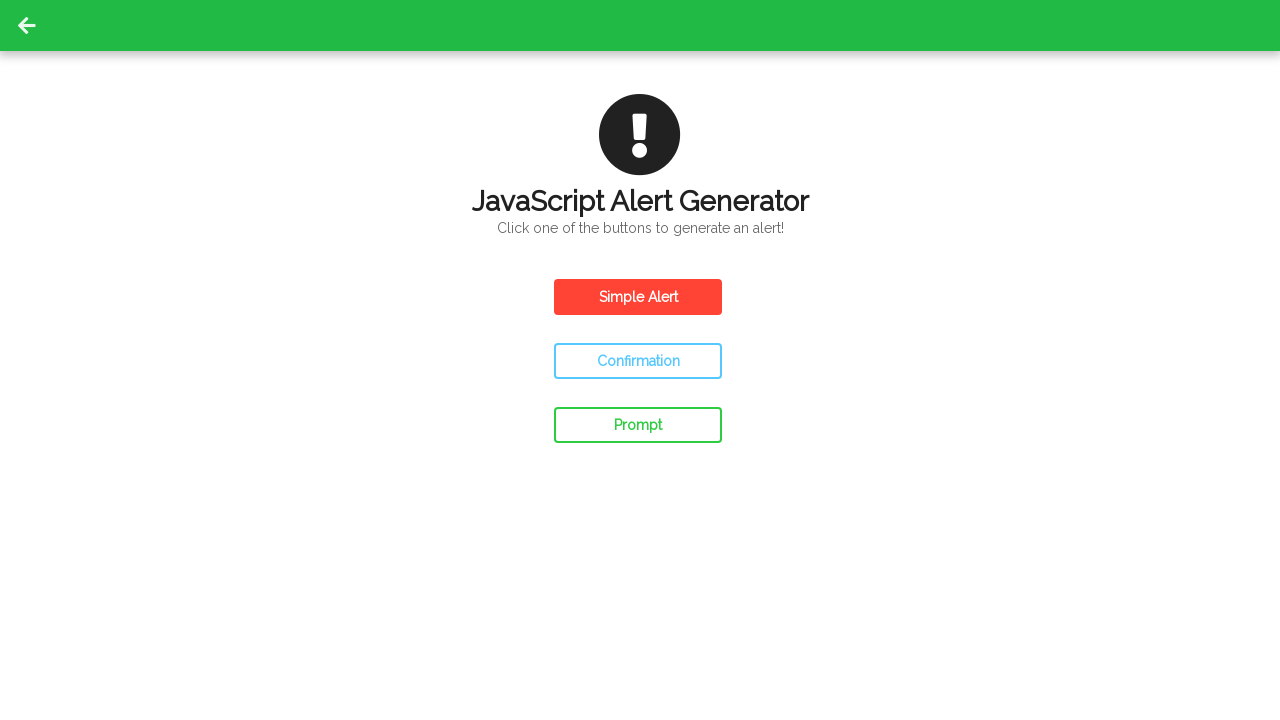